Tests hover/mouse-over functionality by hovering over images and verifying that user profile information becomes visible on hover.

Starting URL: https://practice.cydeo.com/hovers

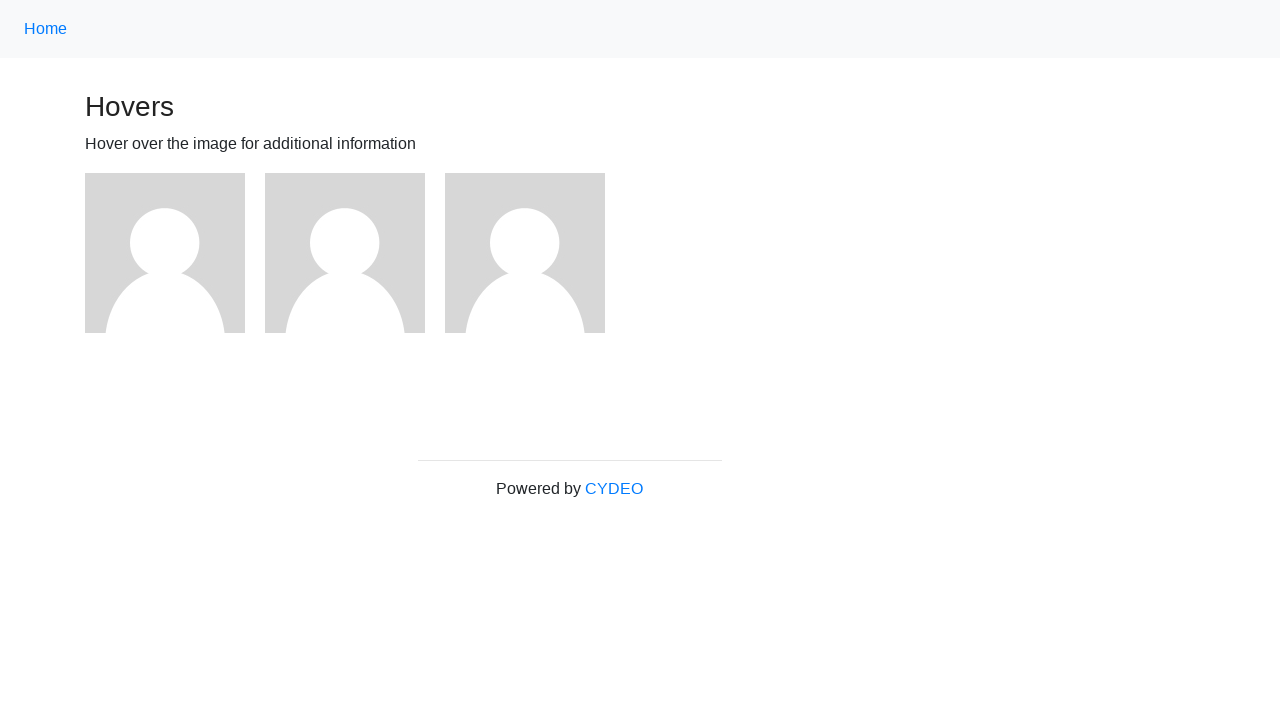

Hovered over first image at (165, 253) on (//div[@class='figure']/img)[1]
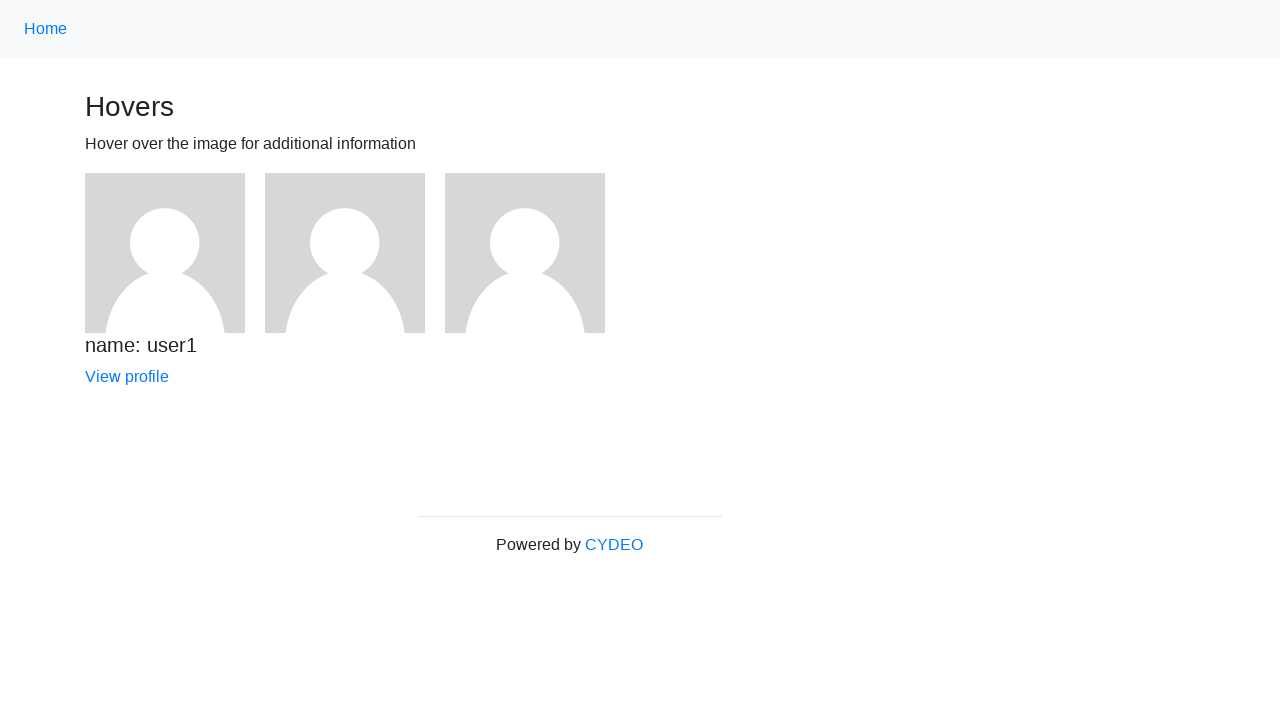

Waited 1 second for hover effect to appear
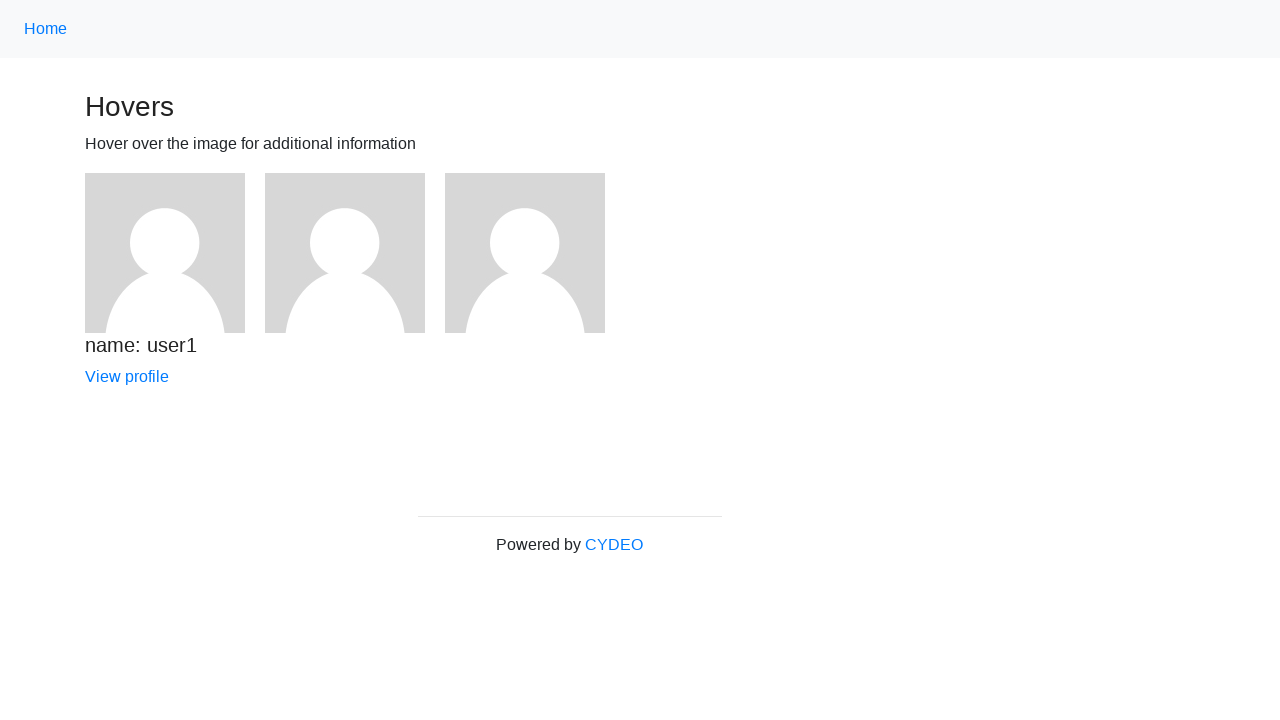

Verified user profile 1 (name: user1) is visible after hover
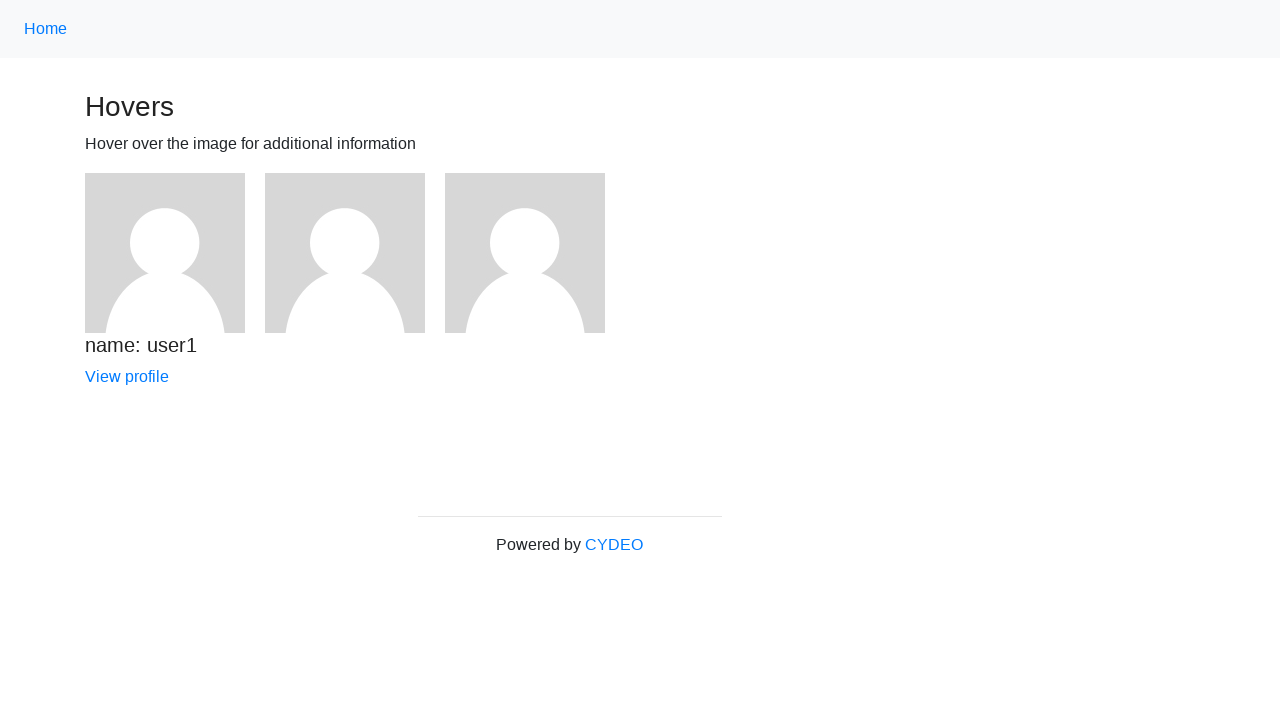

Hovered over second image at (345, 253) on (//div[@class='figure']/img)[2]
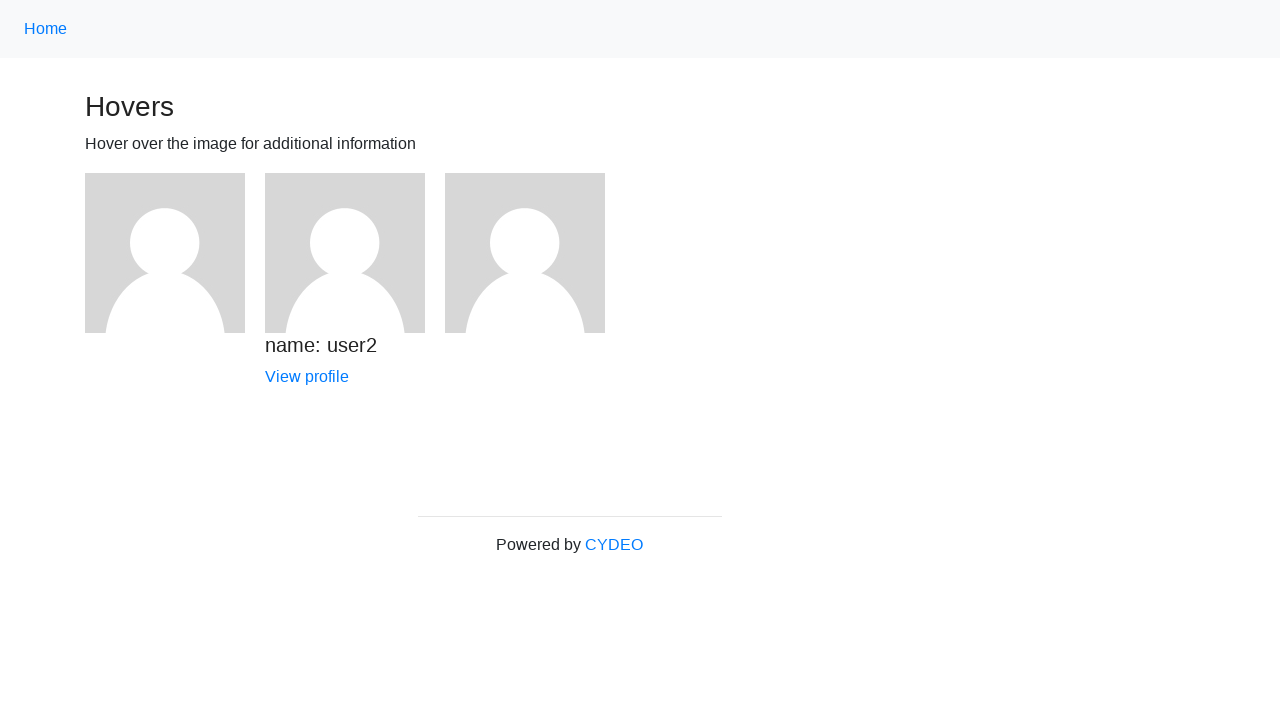

Waited 1 second for hover effect to appear
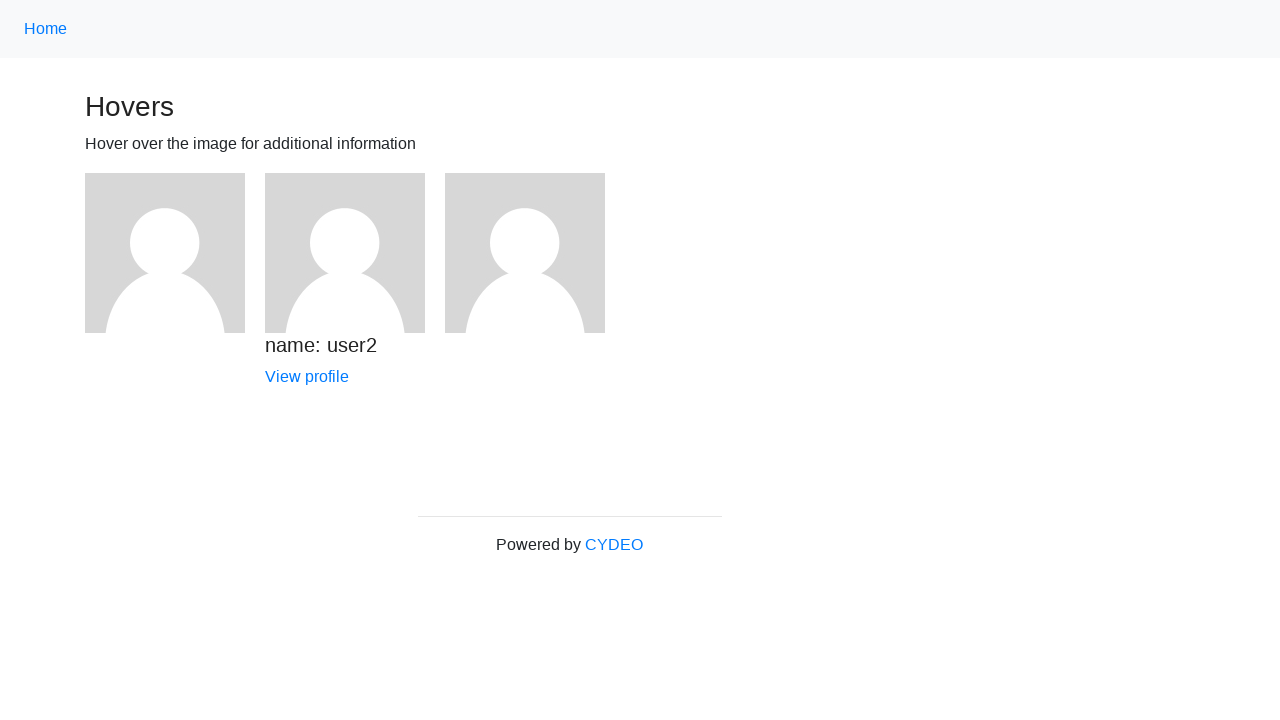

Verified user profile 2 (name: user2) is visible after hover
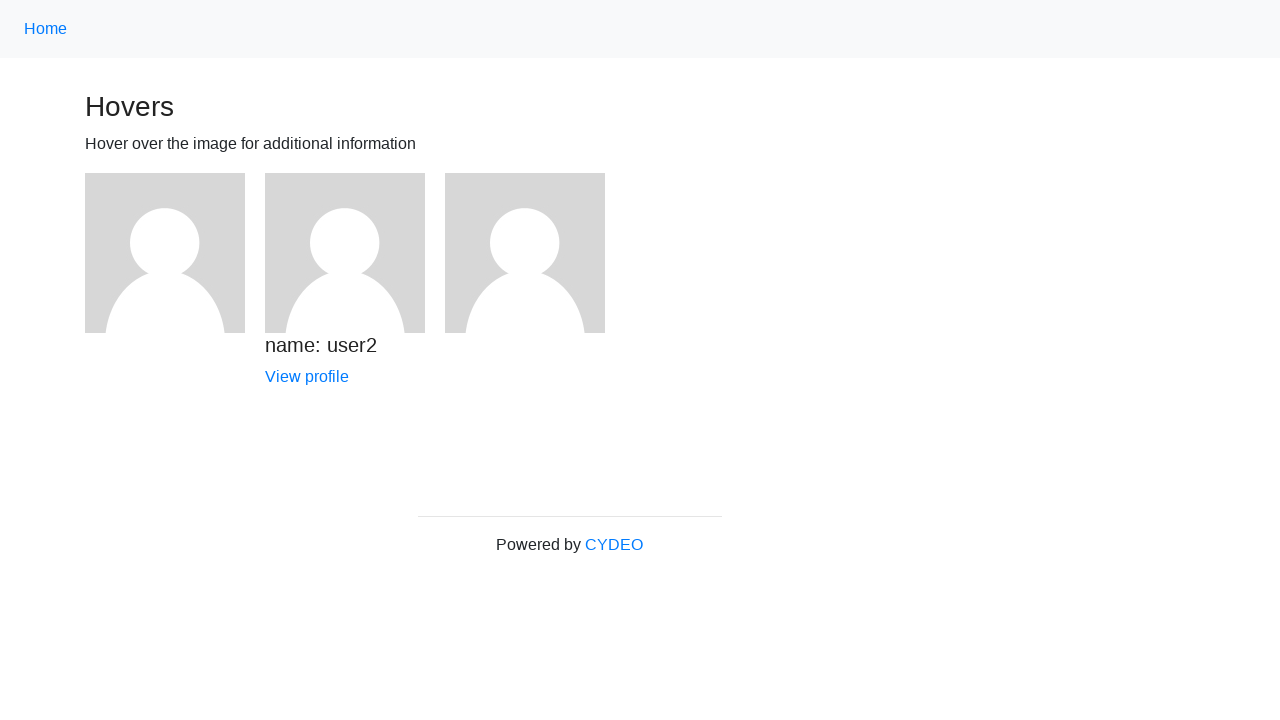

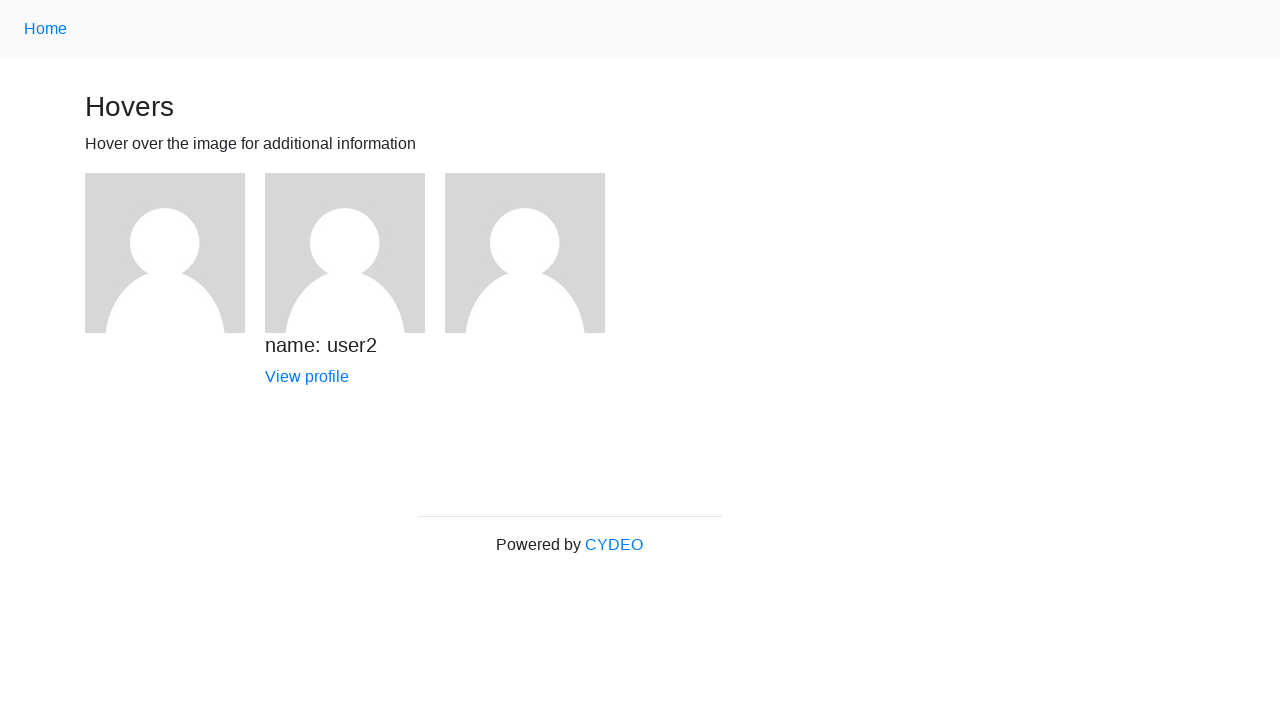